Tests Google's CSP Evaluator tool by entering a URL in the input field and clicking the check button to evaluate the Content Security Policy

Starting URL: https://csp-evaluator.withgoogle.com

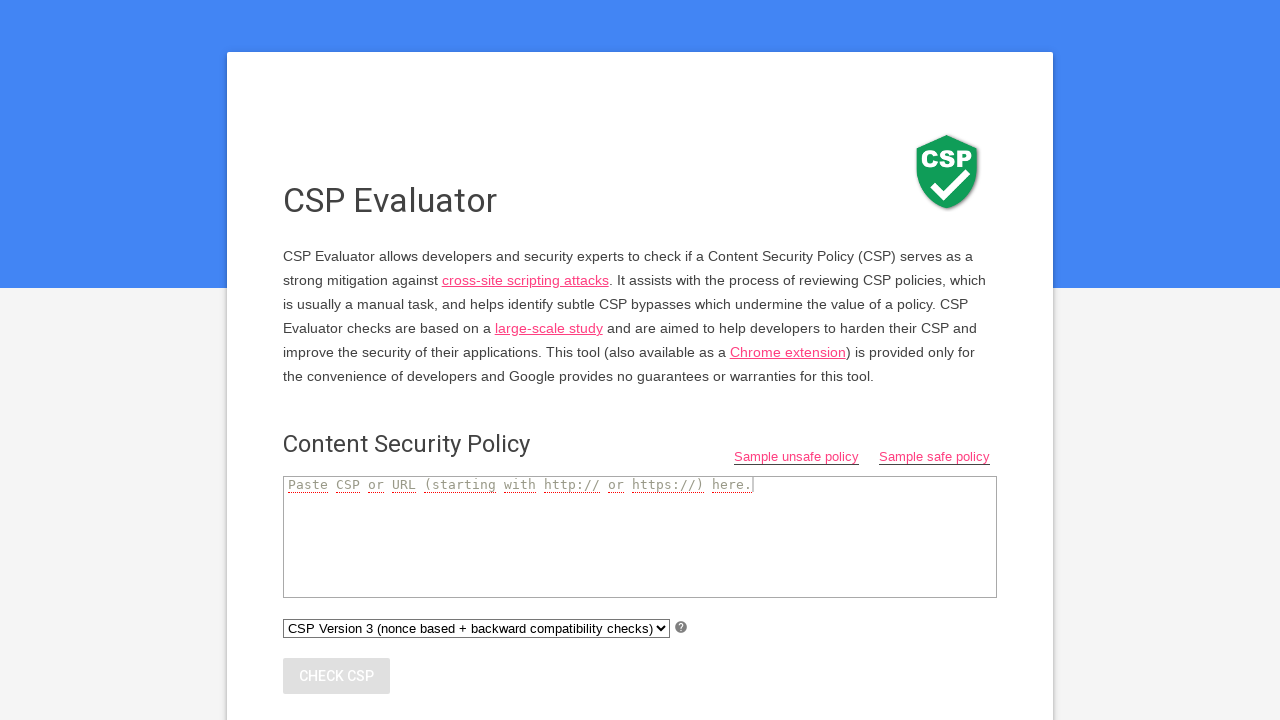

Clicked on CSP input box to focus it at (640, 537) on .csp_input_box
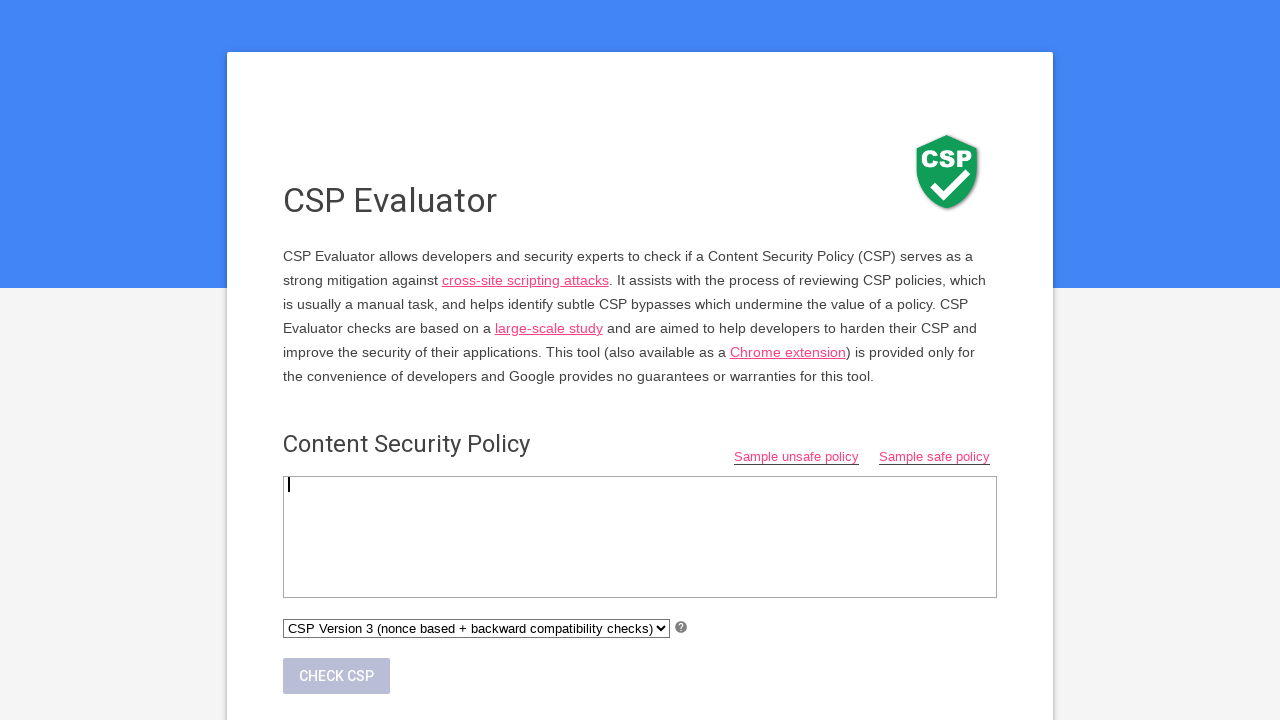

Filled textarea with test URL 'https://github.com' on textarea
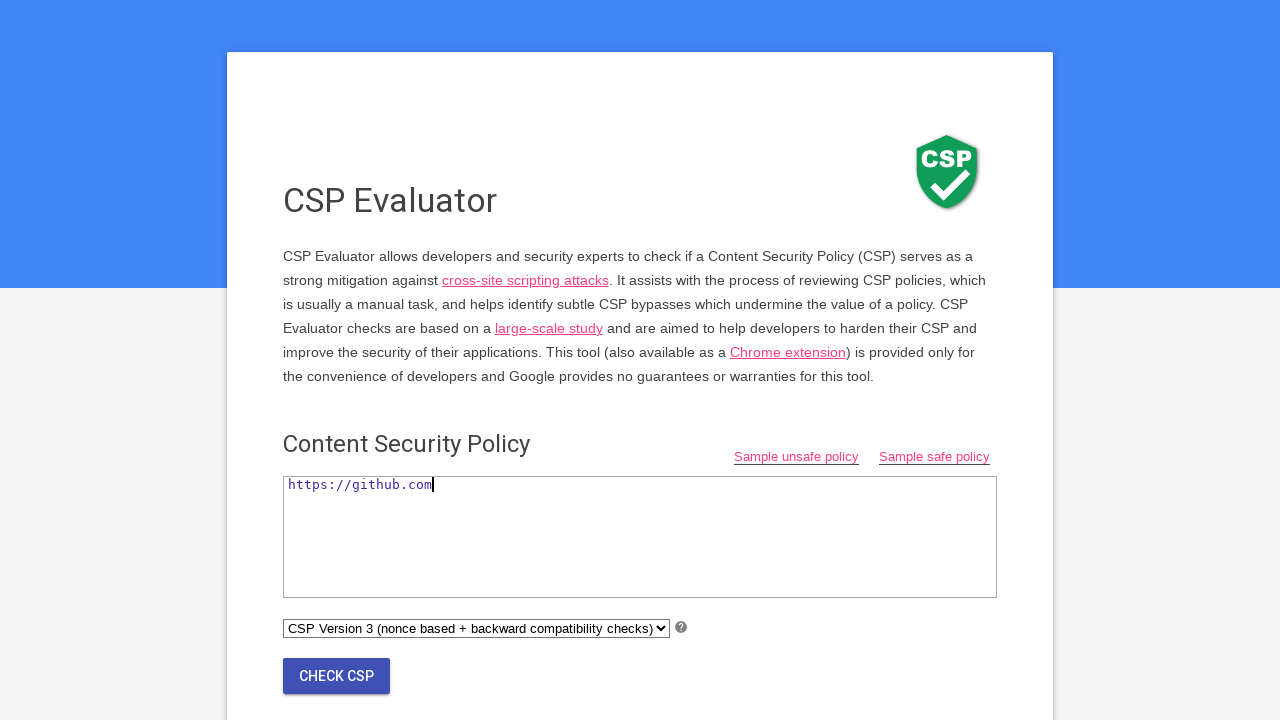

Clicked check button to evaluate CSP at (336, 676) on #check
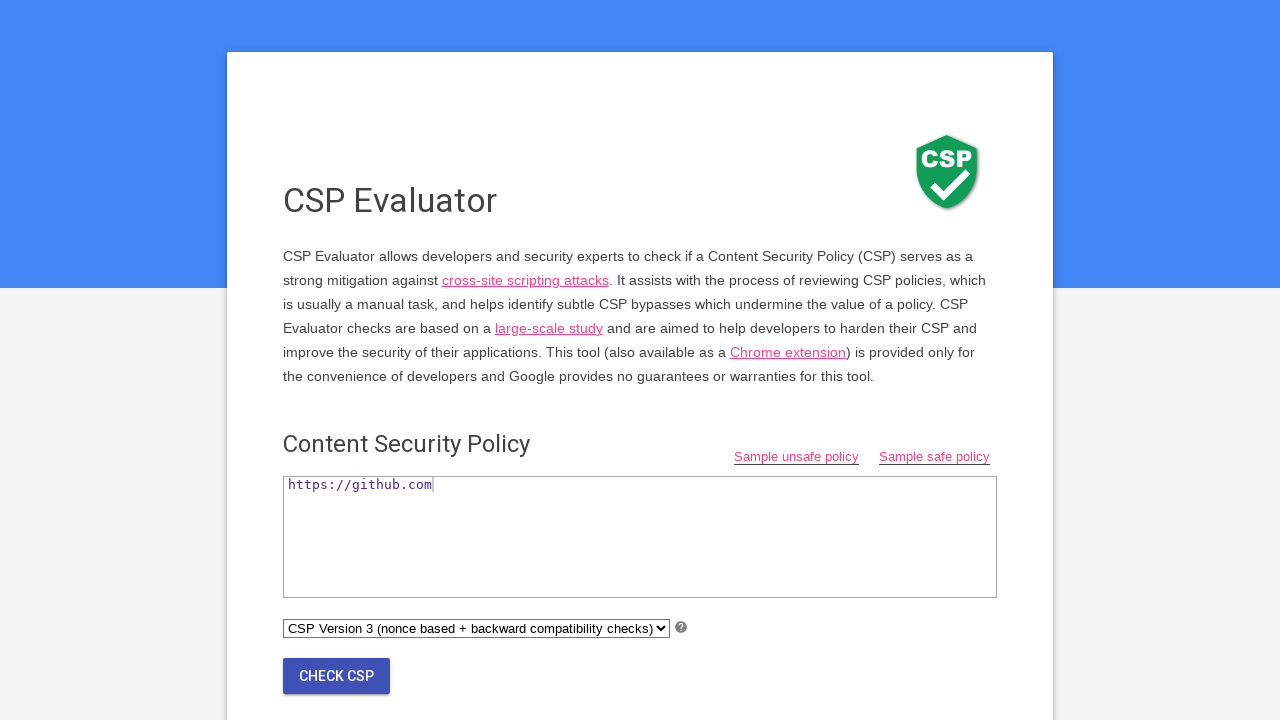

CSP evaluation results loaded and appeared on page
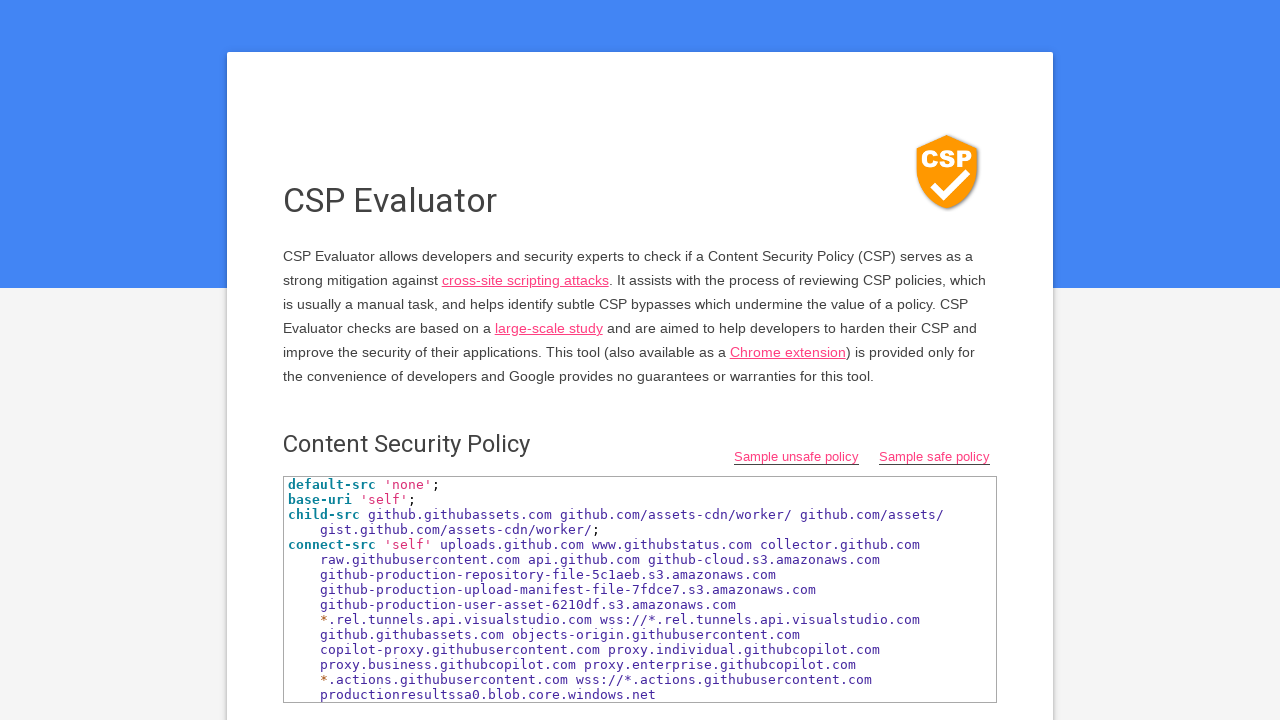

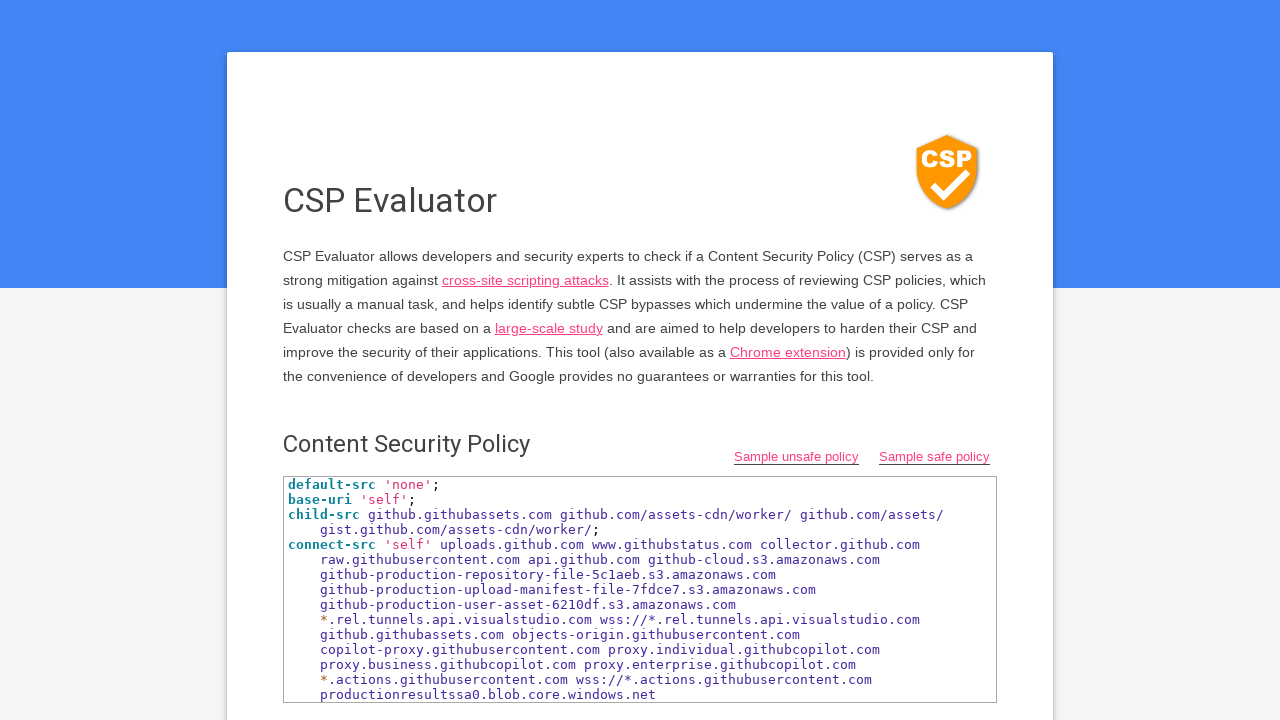